Tests various JavaScript alert types on a demo page including simple alerts, timed alerts, confirmation dialogs, and prompt dialogs with text input

Starting URL: https://demoqa.com/alerts

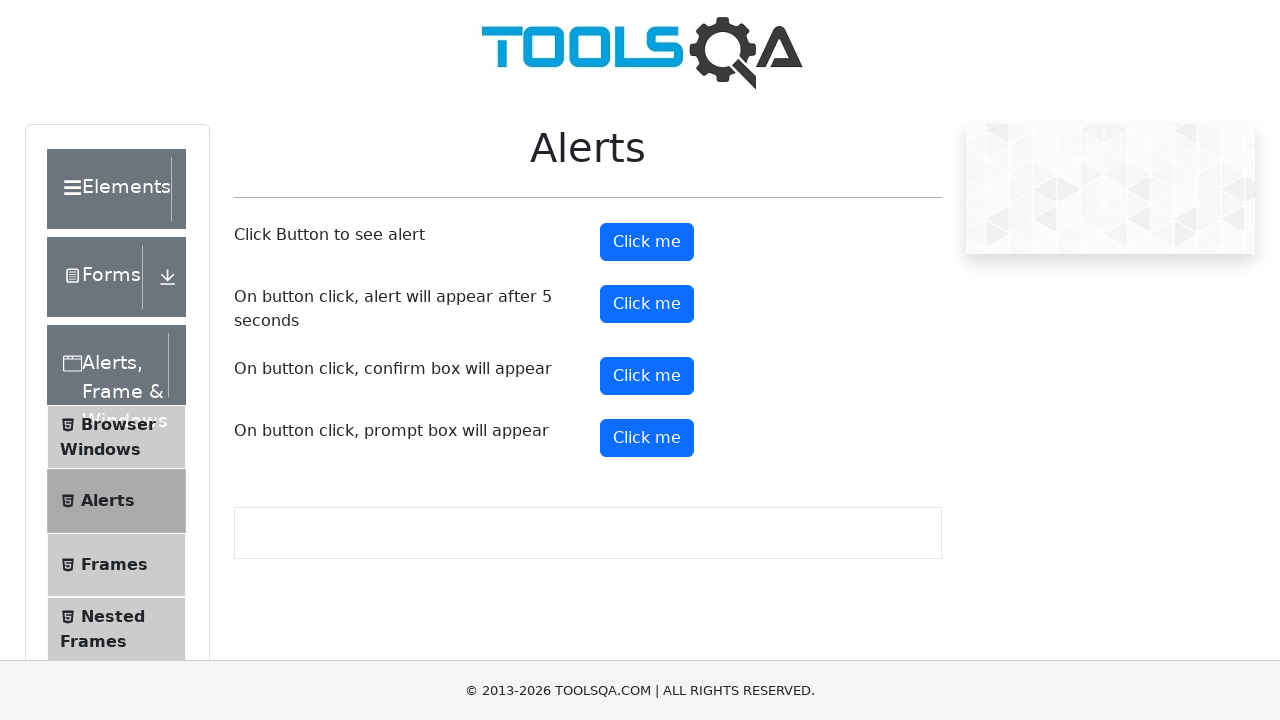

Clicked button to trigger simple alert at (647, 242) on #alertButton
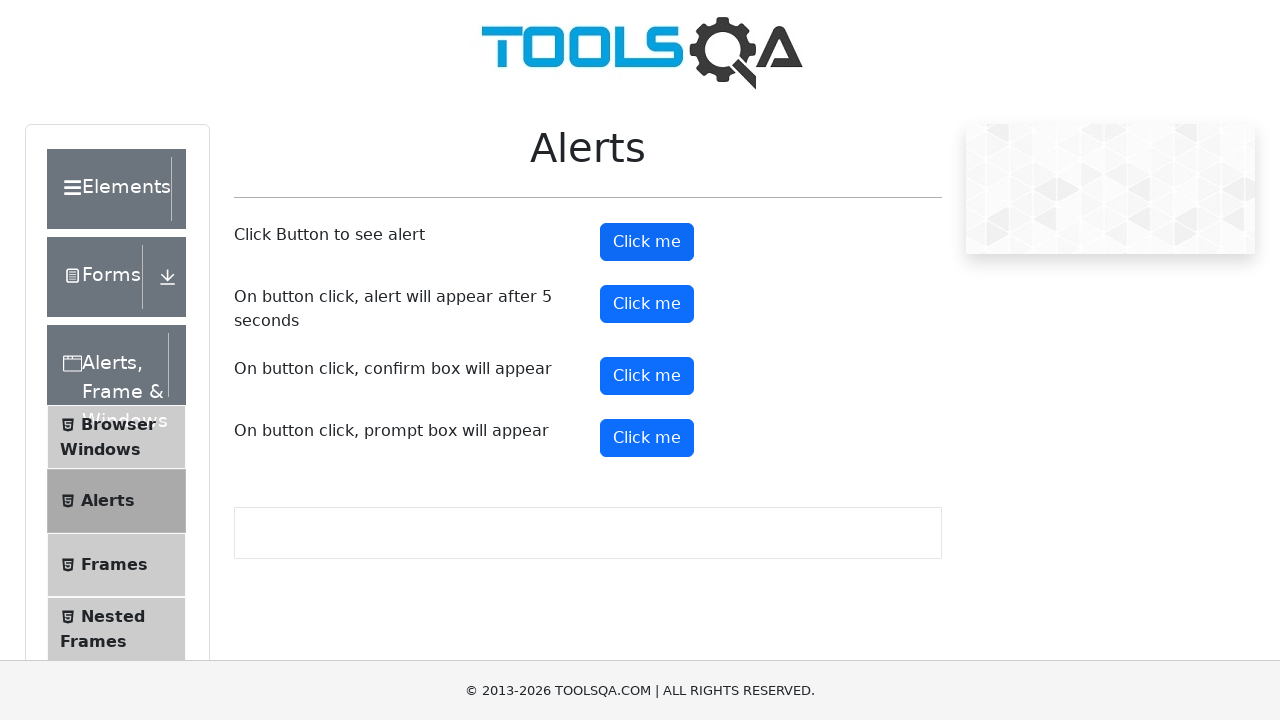

Set up dialog handler to accept alerts
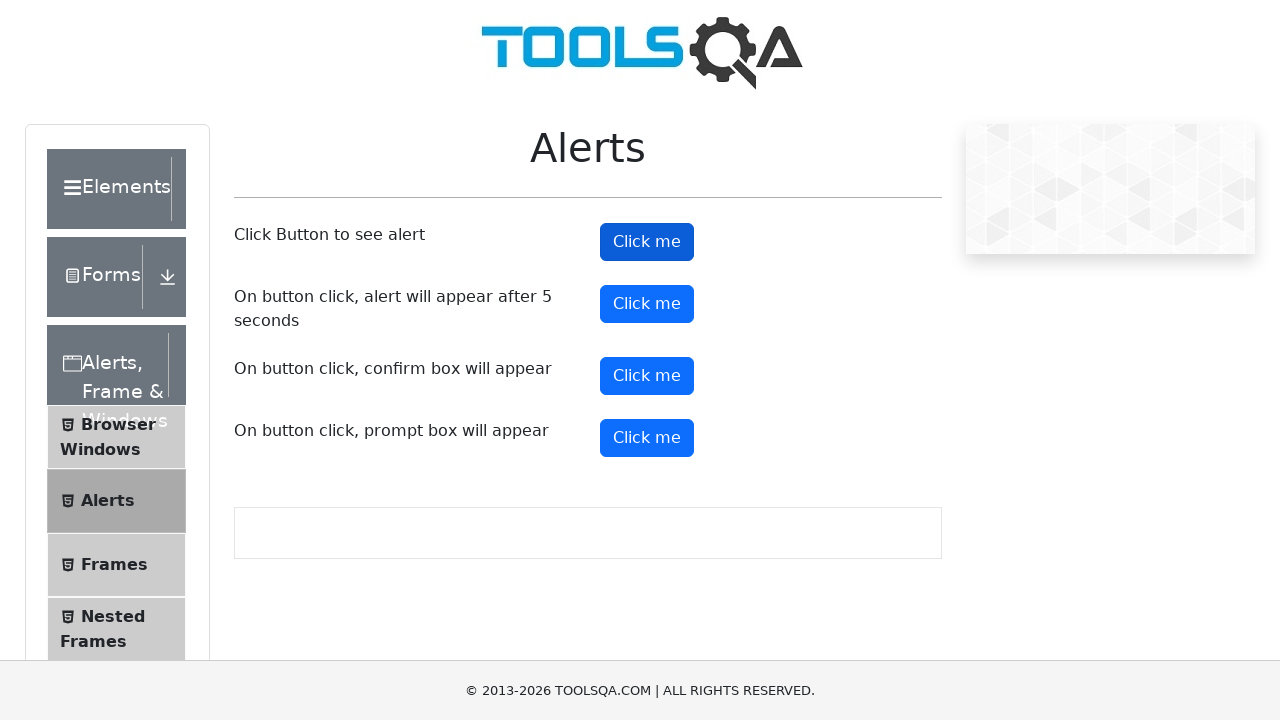

Waited 1 second for simple alert to be handled
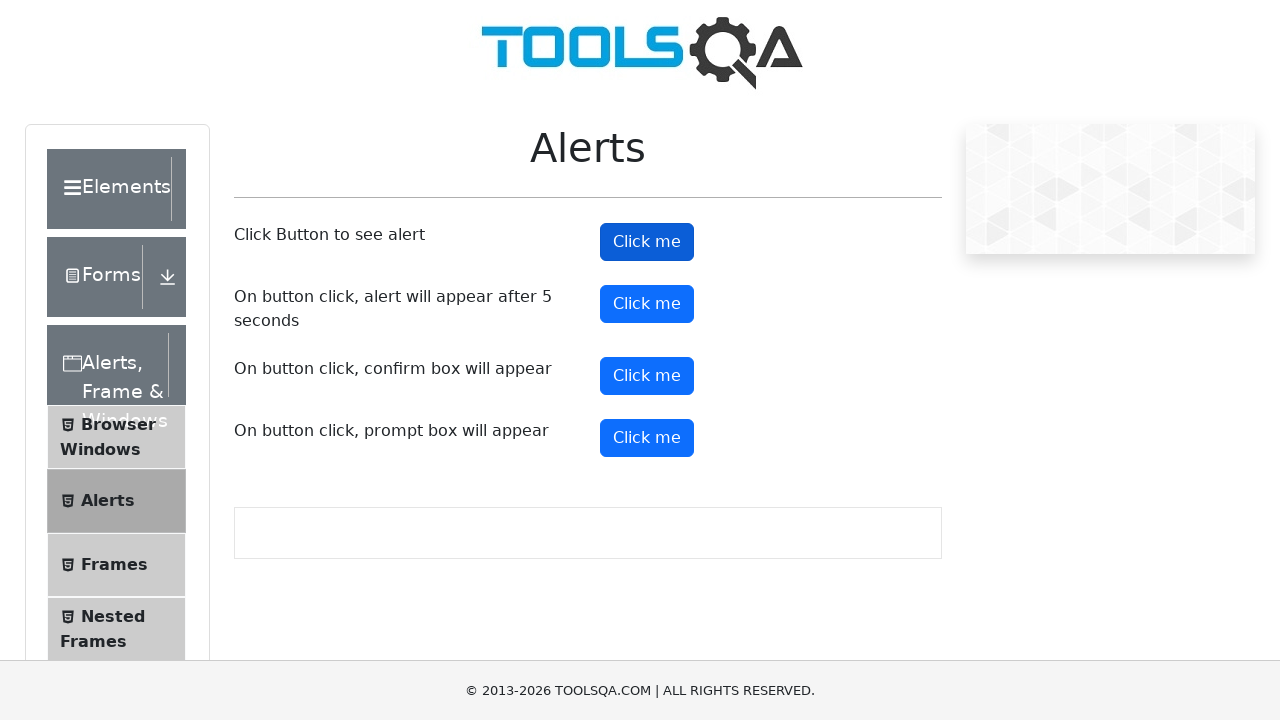

Clicked button to trigger timed alert (5 second delay) at (647, 304) on #timerAlertButton
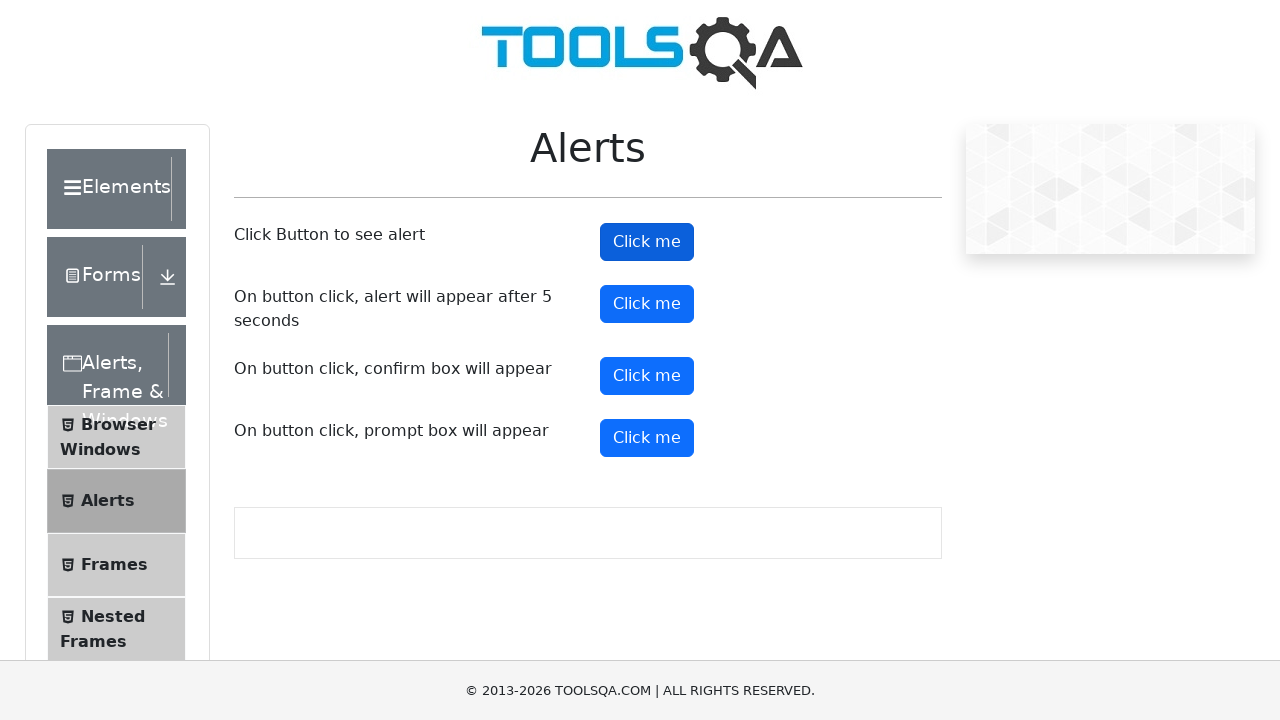

Waited 6 seconds for timed alert to appear and be handled
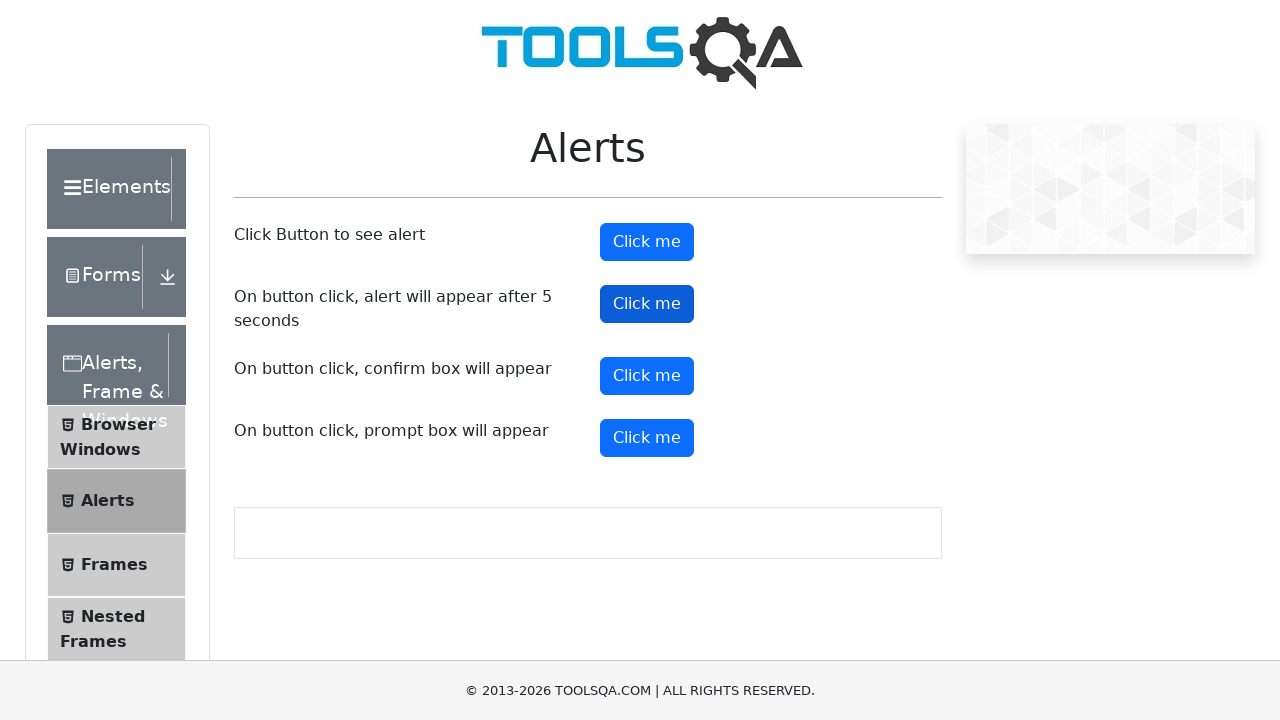

Clicked button to trigger confirmation dialog at (647, 376) on #confirmButton
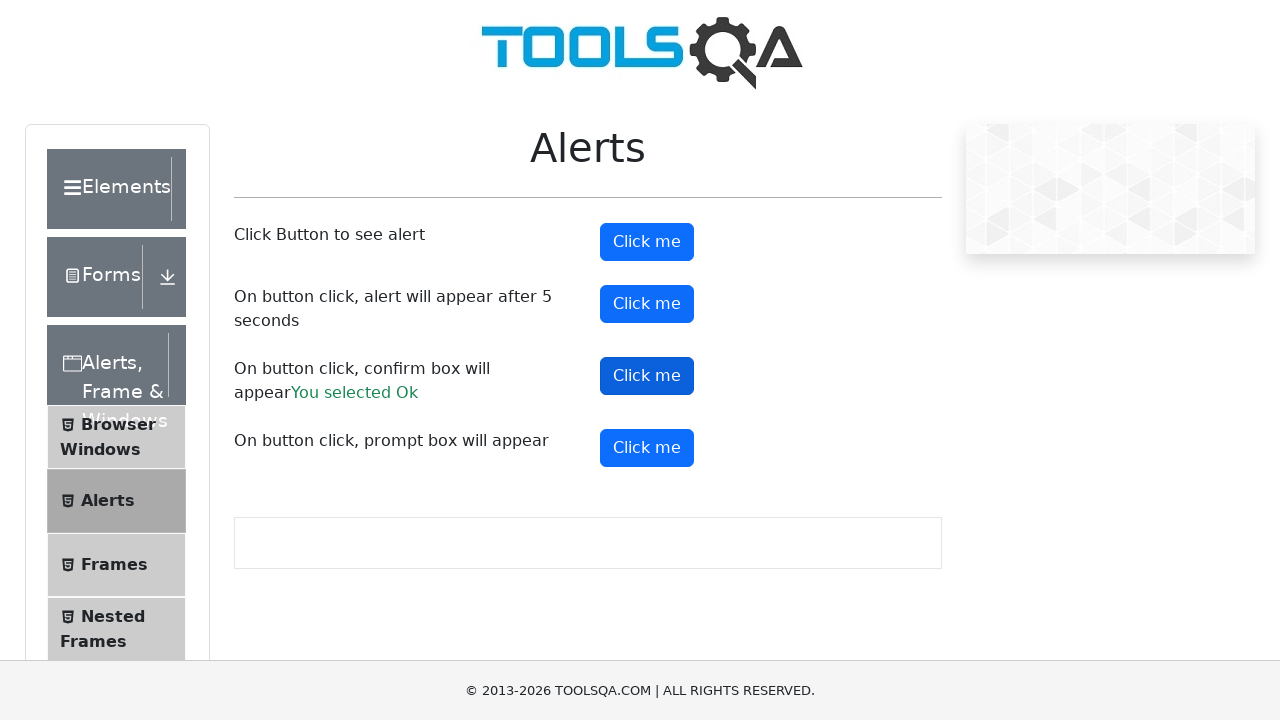

Set up dialog handler to dismiss confirmation dialog
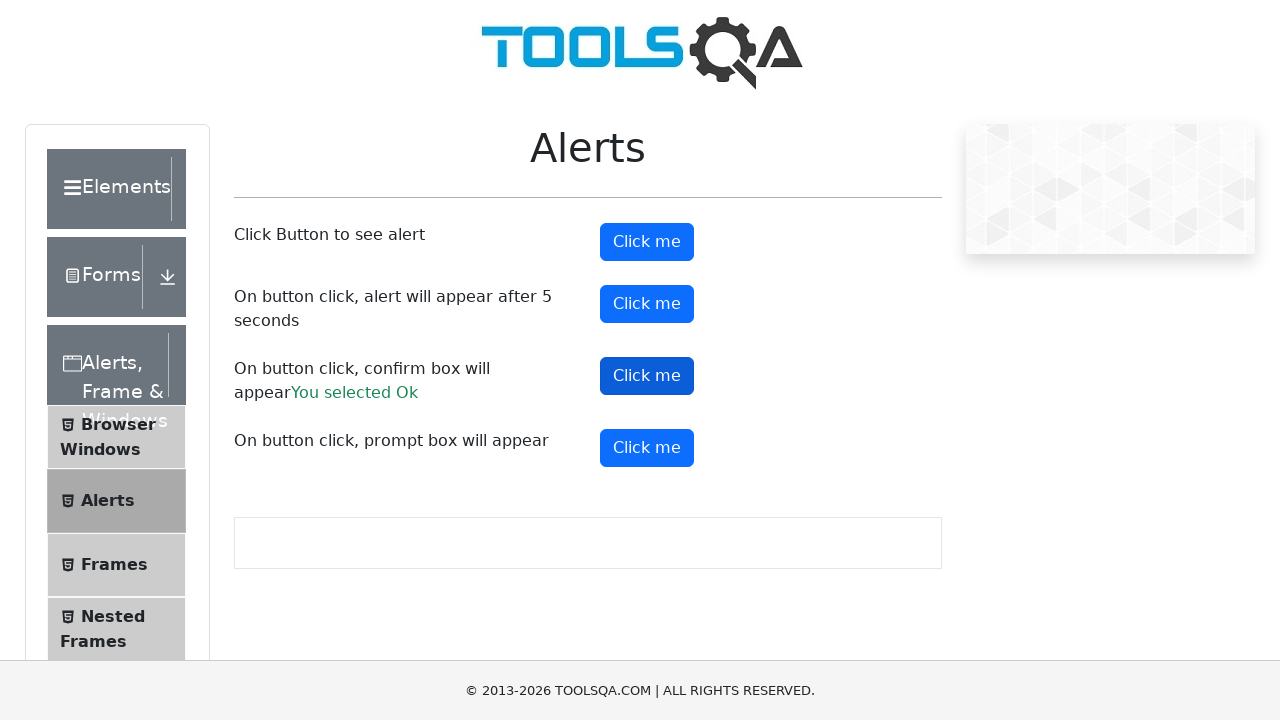

Waited 1 second for confirmation dialog to be dismissed
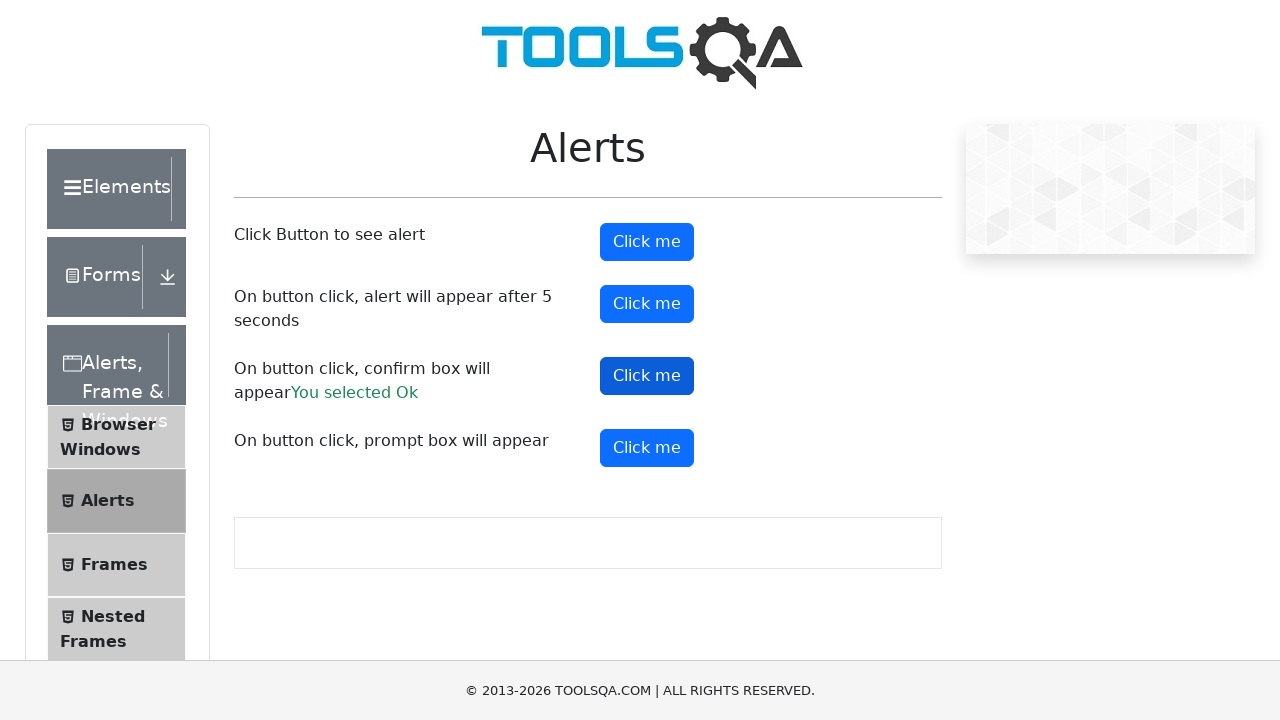

Clicked button to trigger prompt dialog at (647, 448) on #promtButton
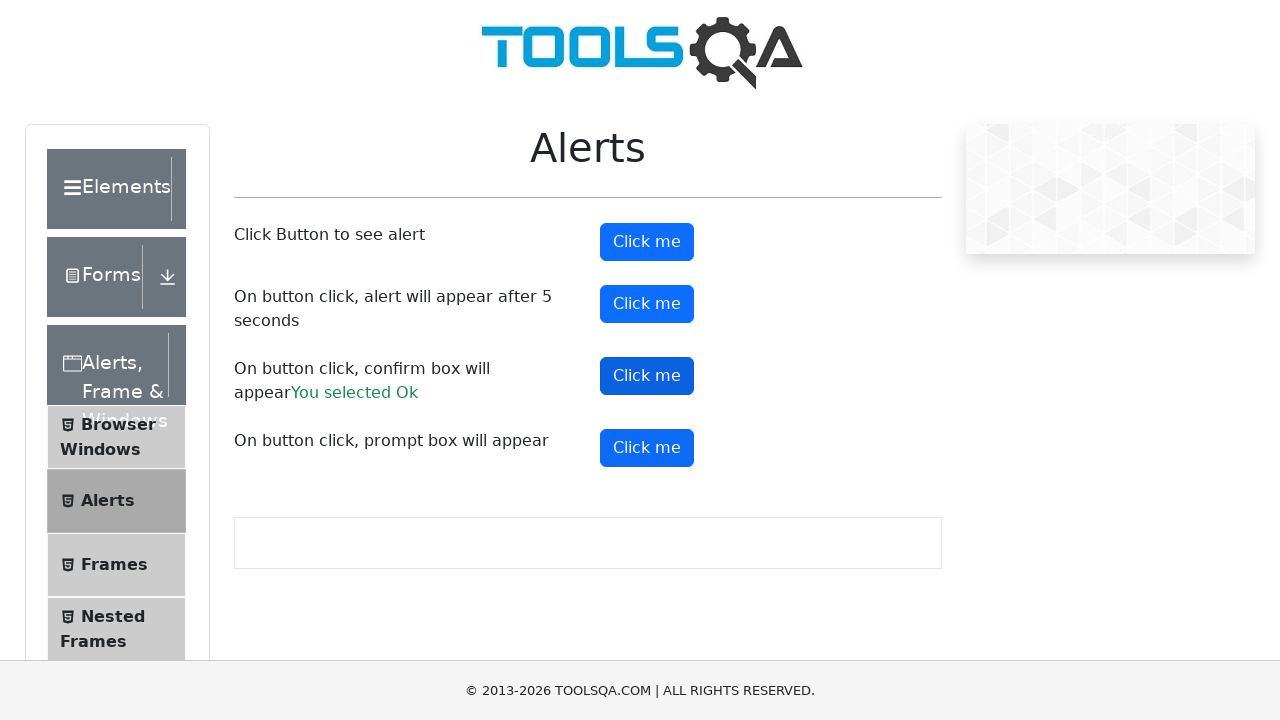

Set up dialog handler to accept prompt with text 'RandomUser847'
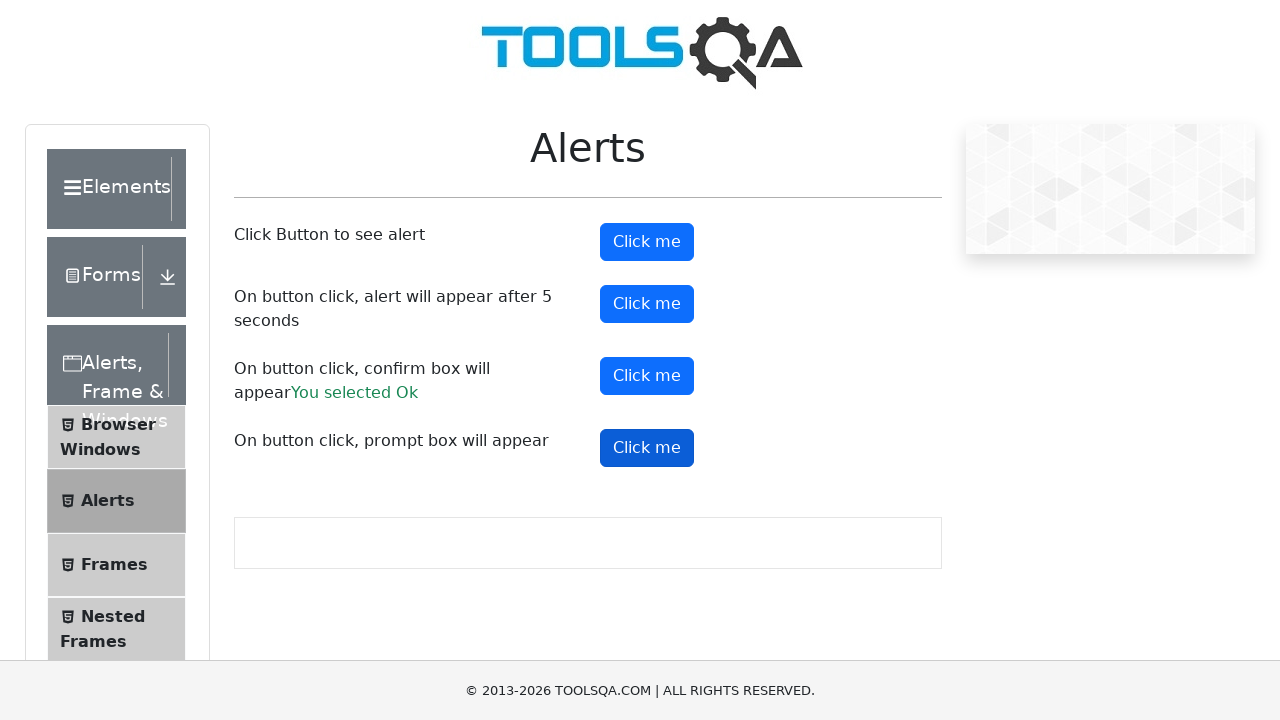

Waited 1 second for prompt dialog to be handled
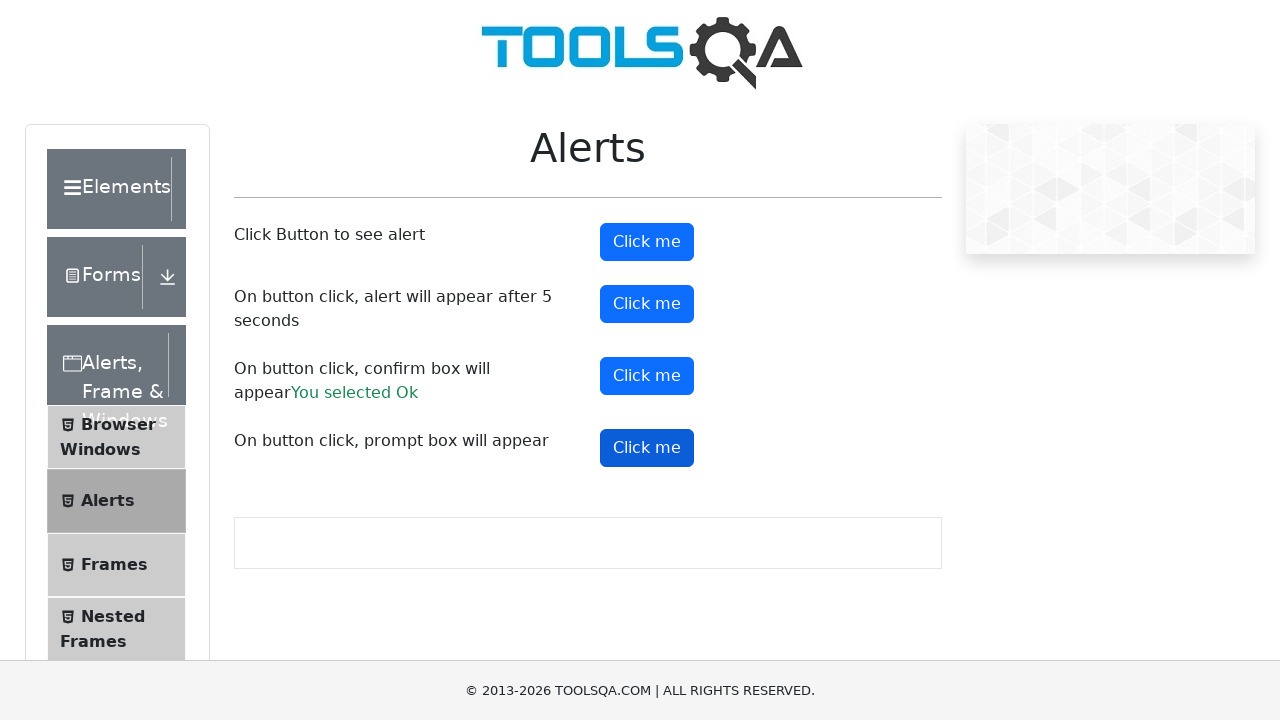

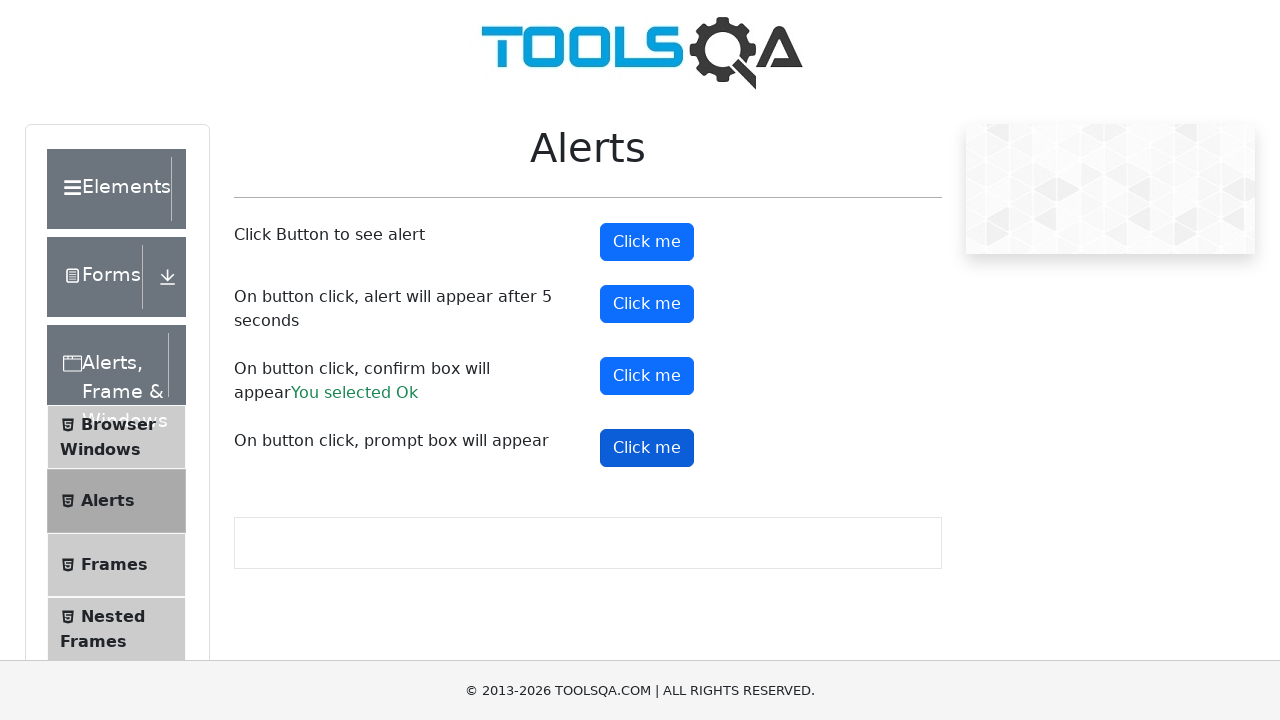